Tests interaction with a challenging DOM structure by locating specific table cells and clicking a success button on the page

Starting URL: http://the-internet.herokuapp.com/challenging_dom

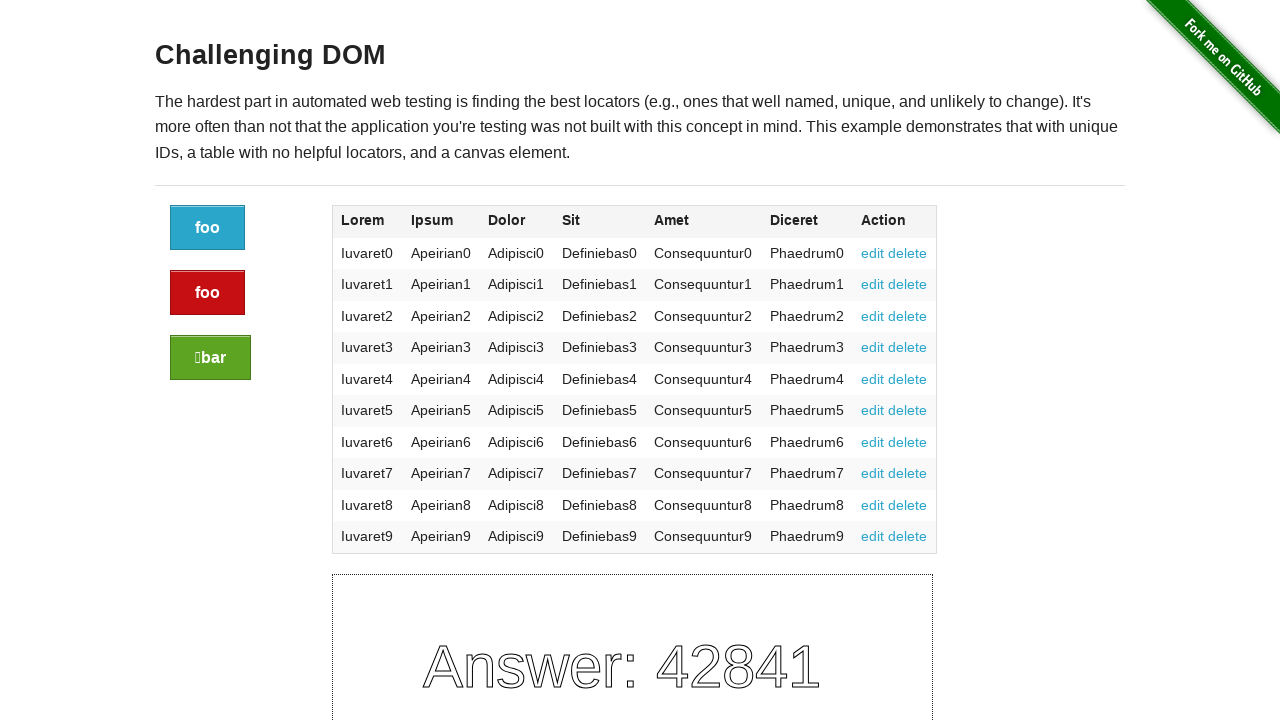

Waited for table to be visible
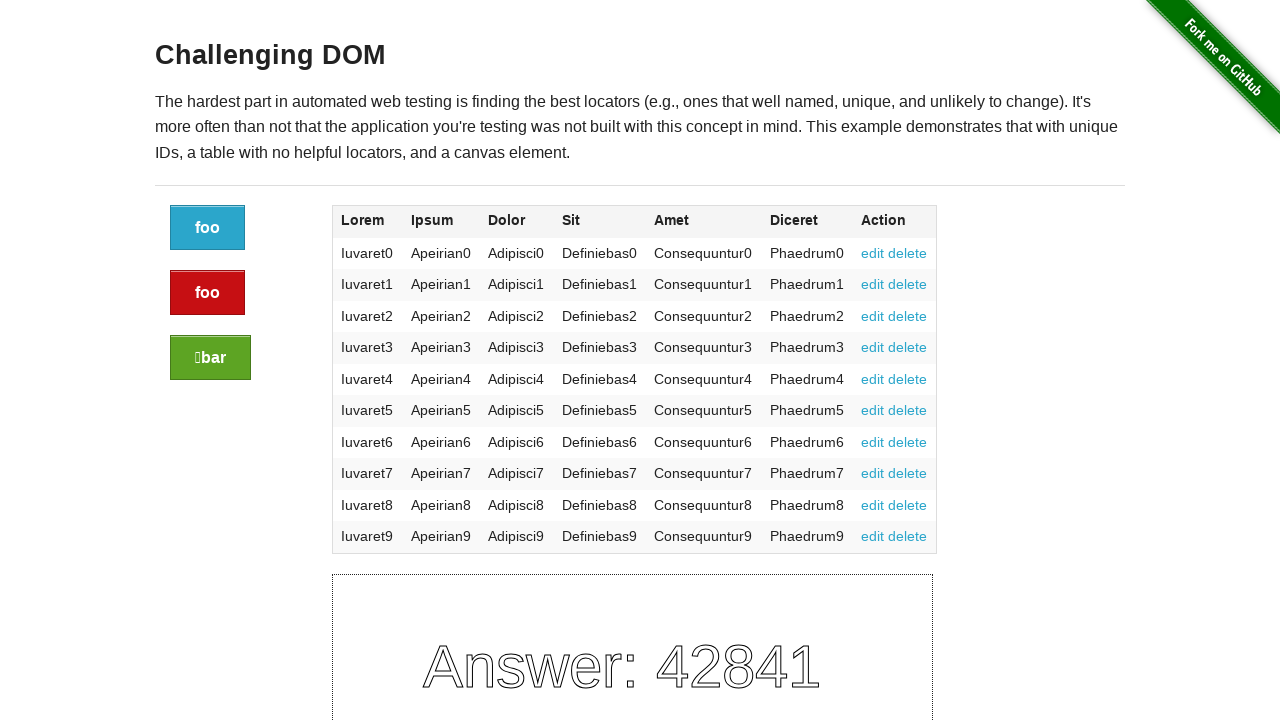

Located table cell at row 3, column 6
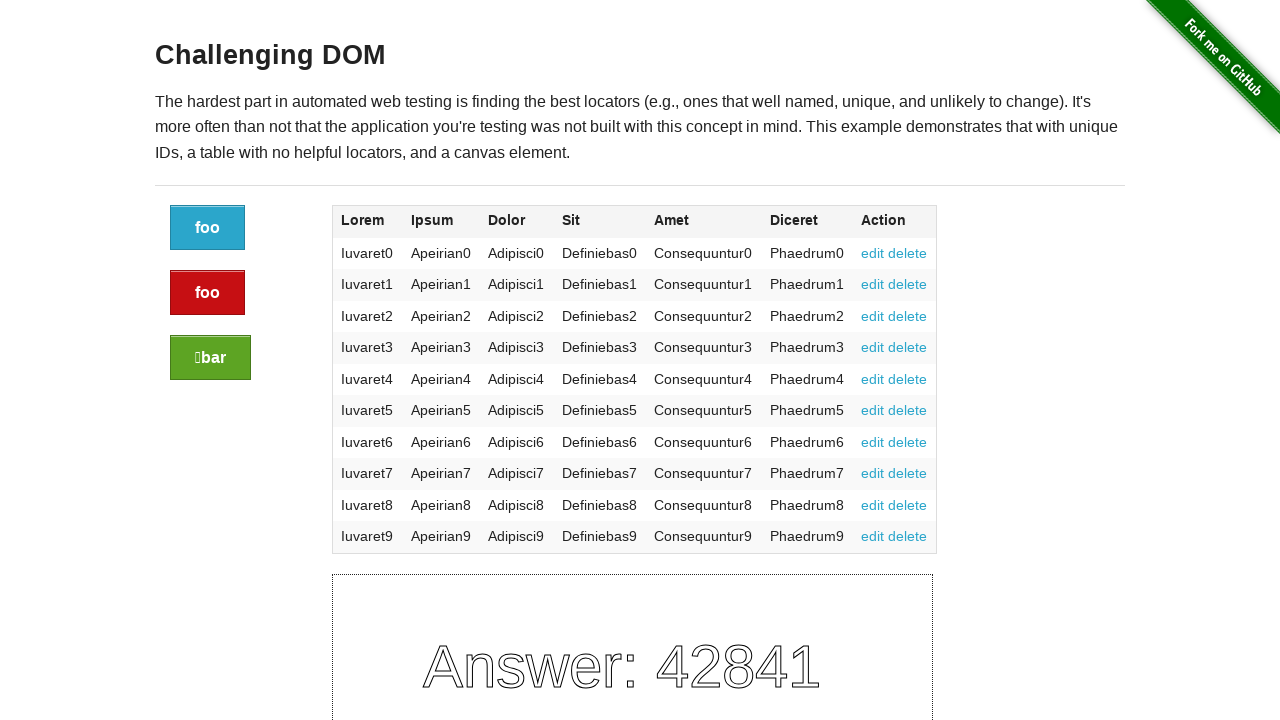

Located link element at row 8, column 7 (second link)
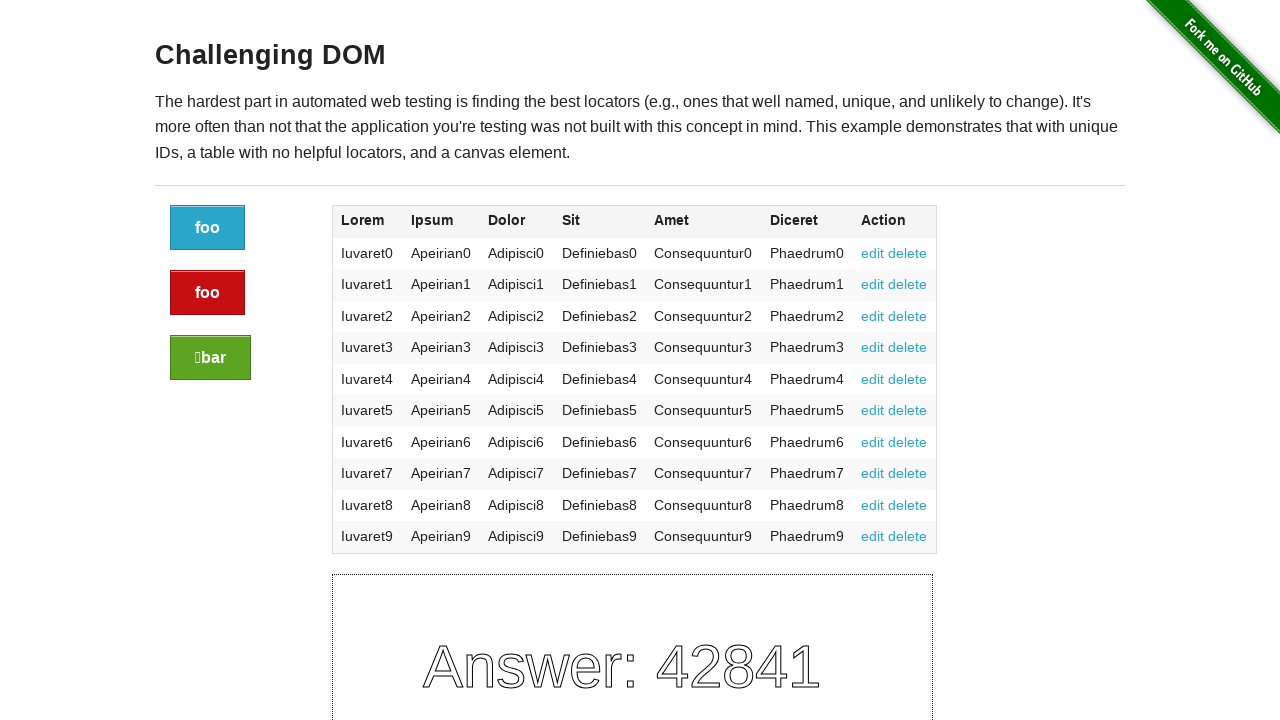

Located link element at row 3, column 7 (first link)
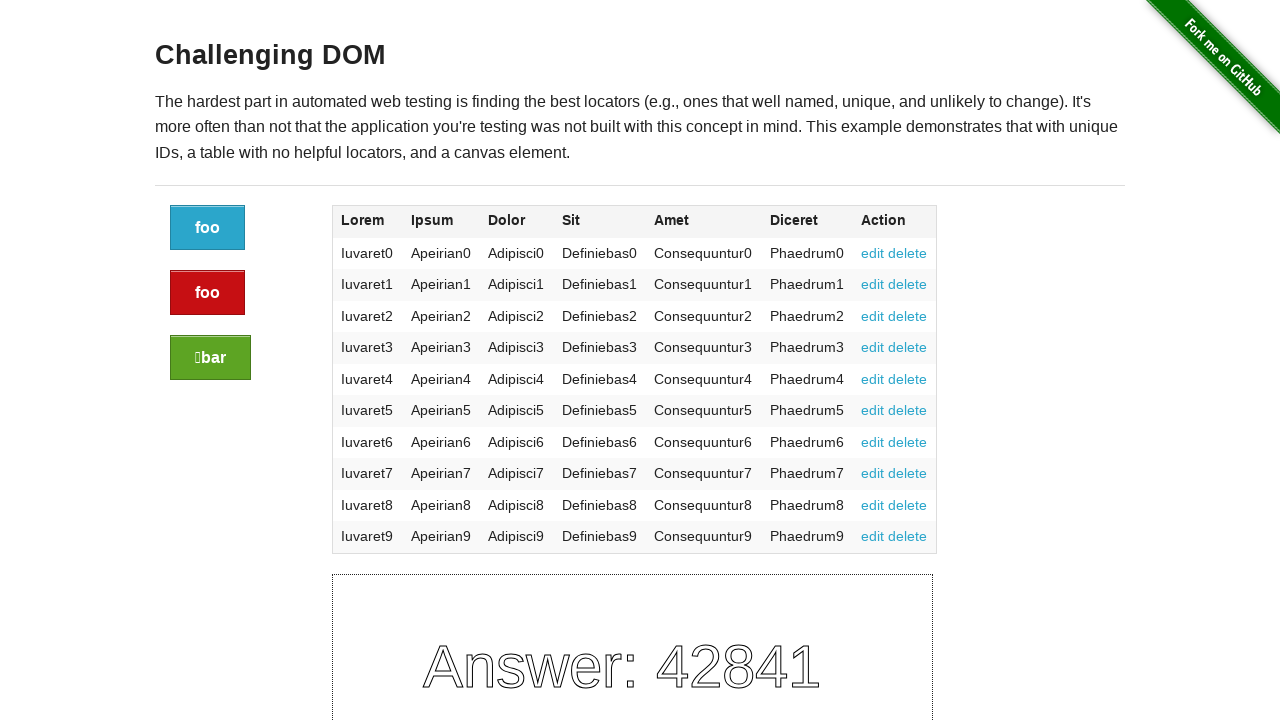

Located table cell at row 8, column 4
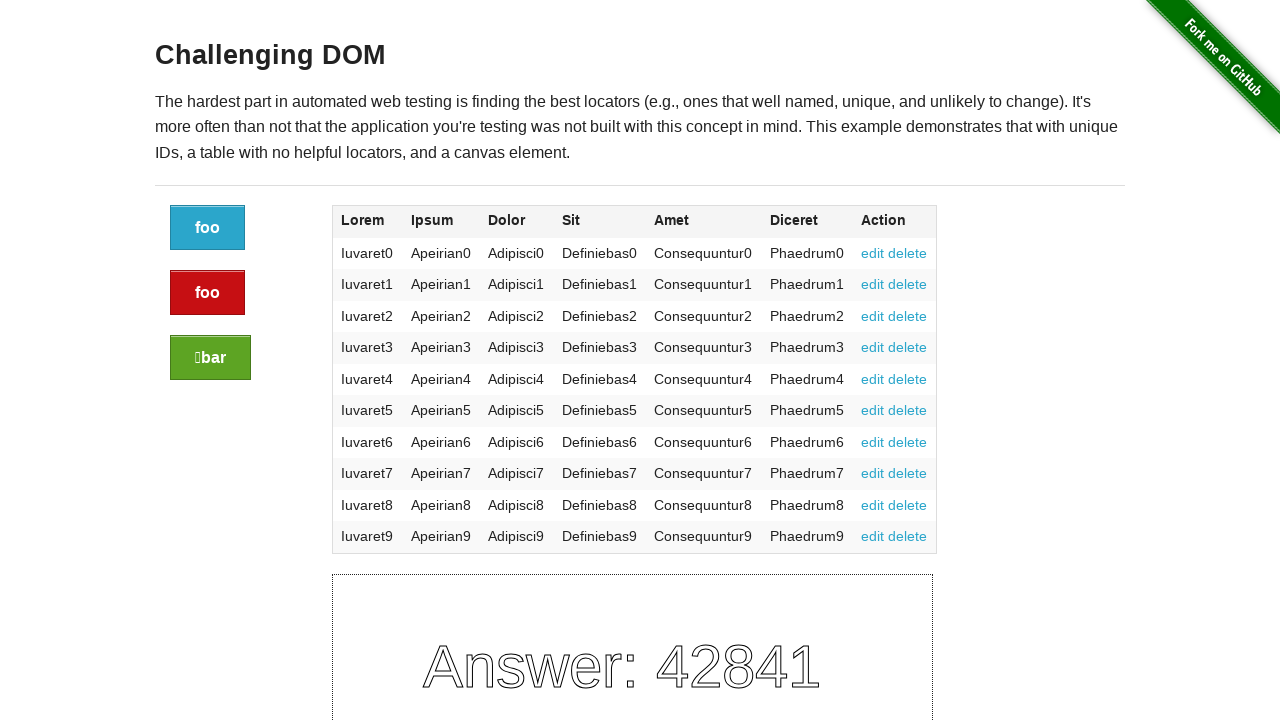

Located table cell at row 8, column 1
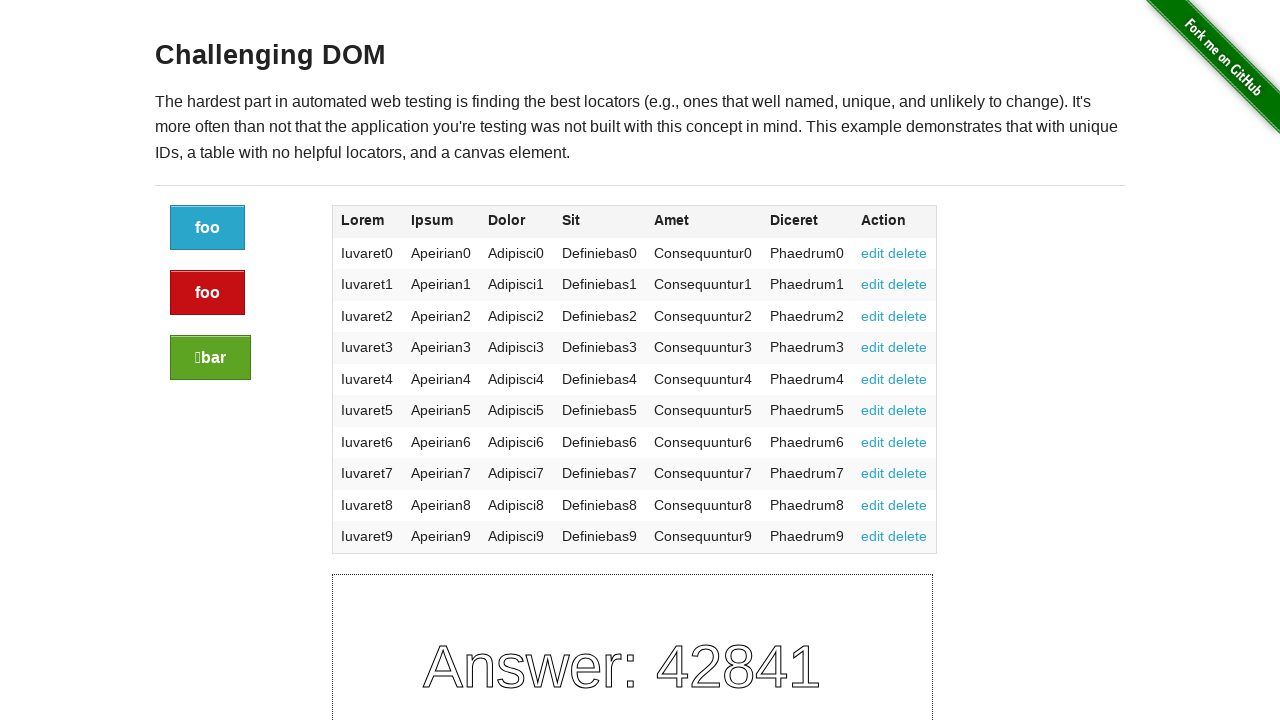

Verified table cell at row 3, column 6 is visible
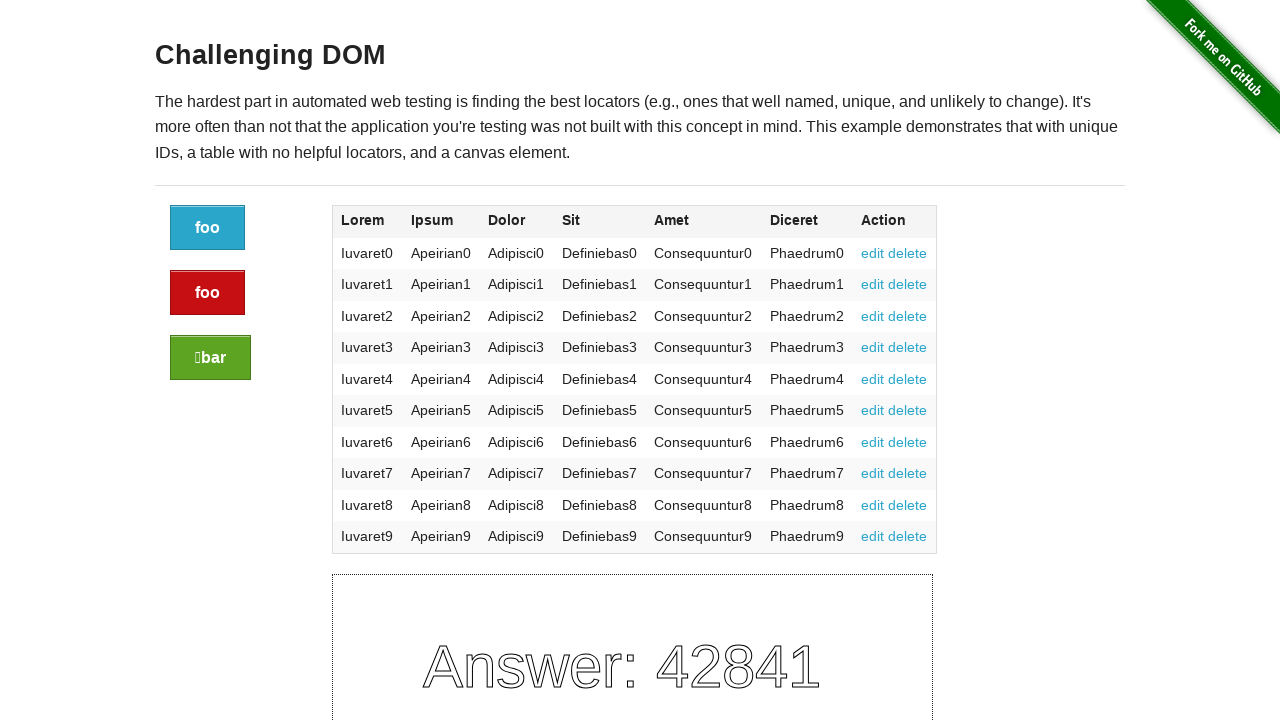

Verified link element at row 8, column 7 (second link) is visible
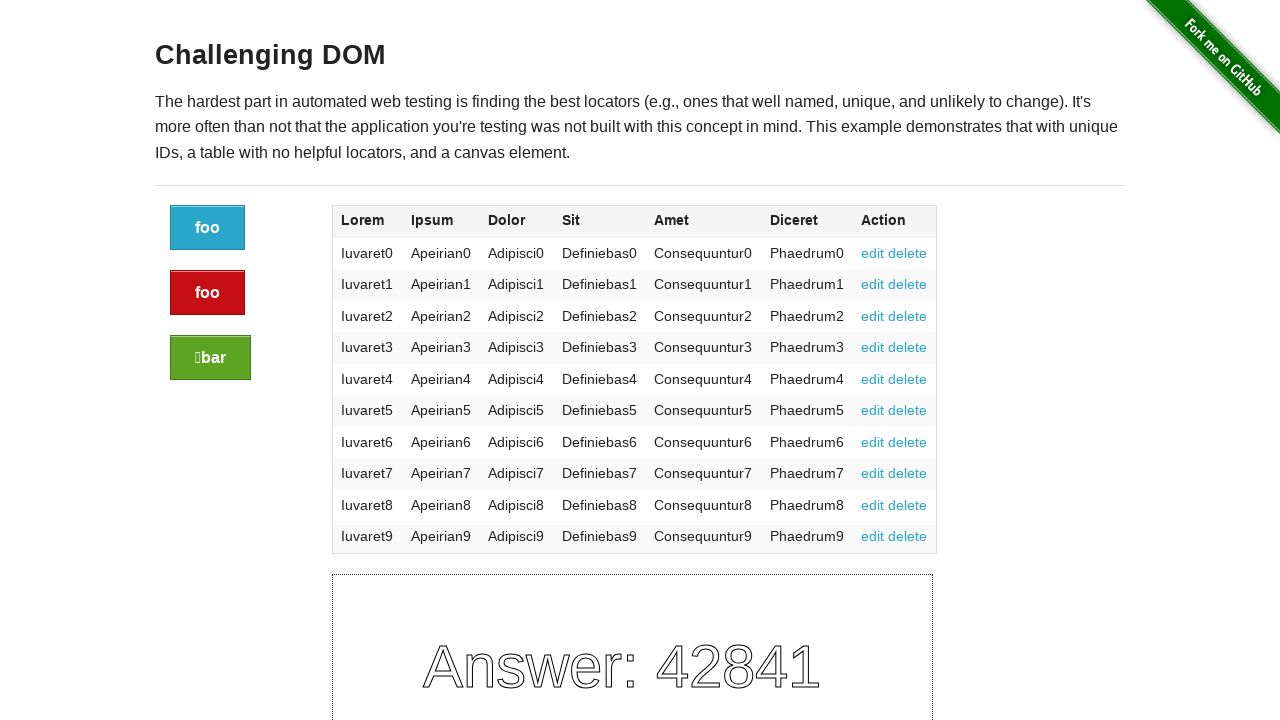

Verified link element at row 3, column 7 (first link) is visible
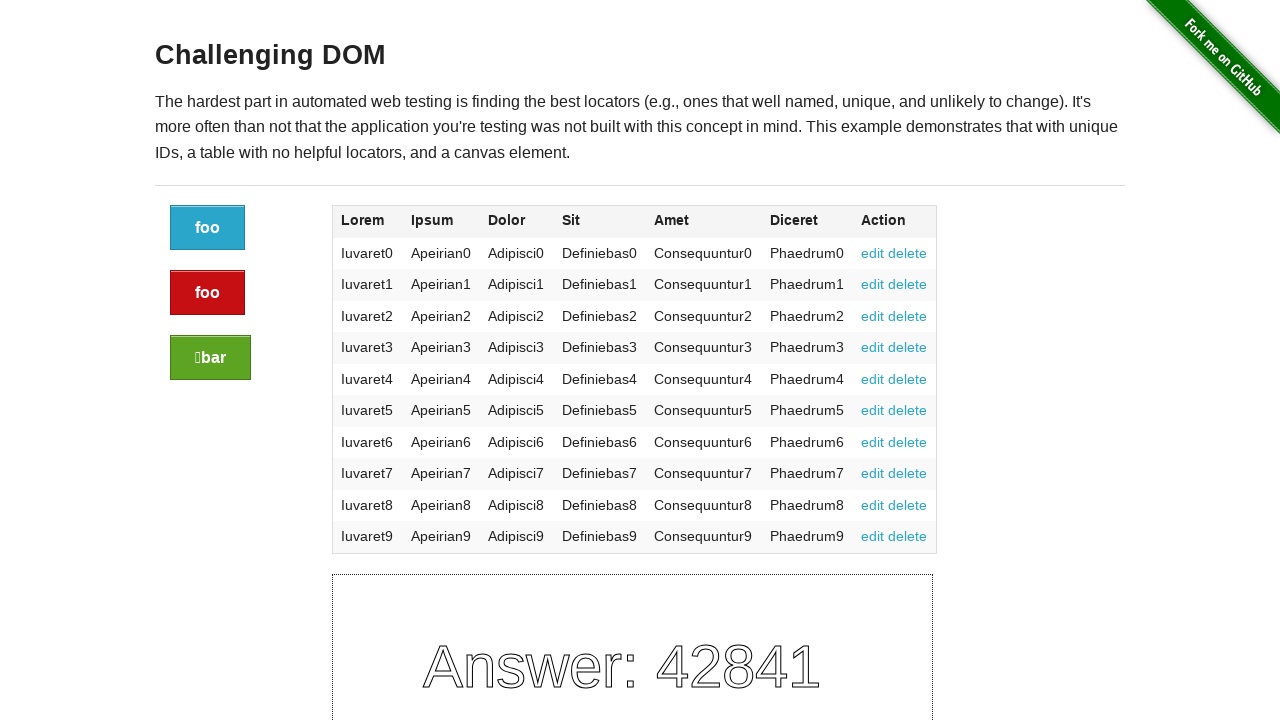

Verified table cell at row 8, column 4 is visible
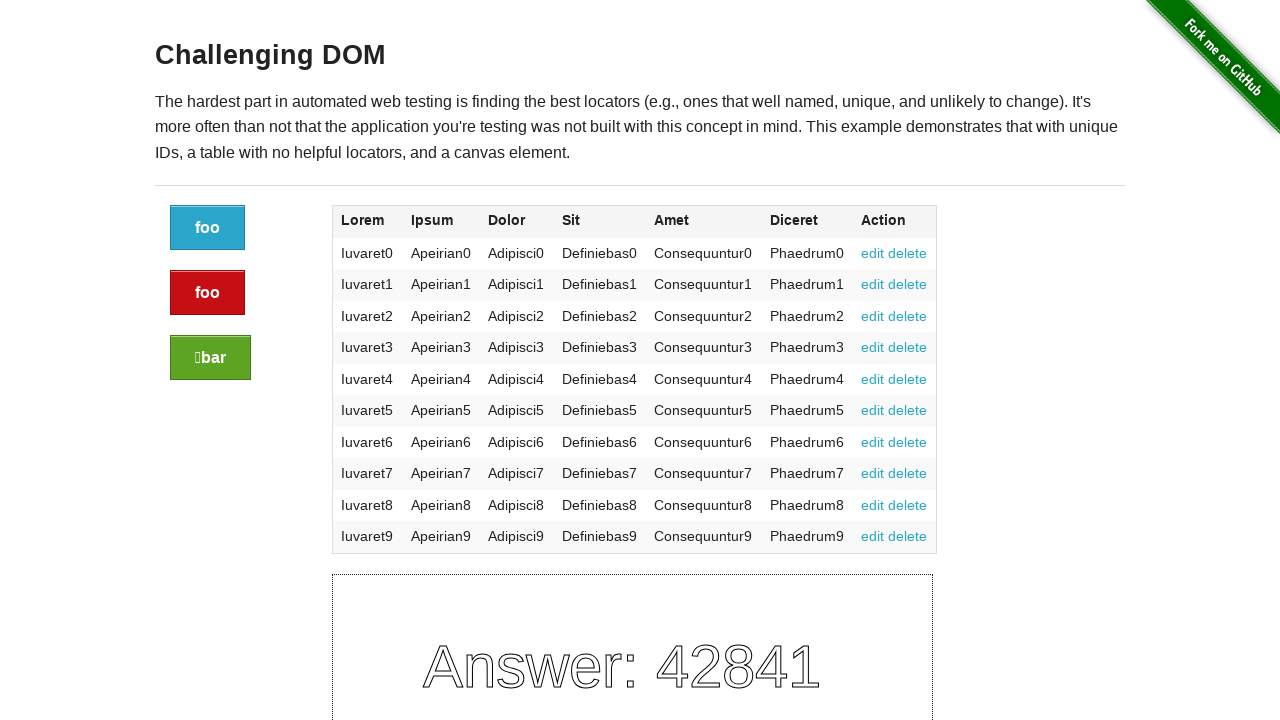

Verified table cell at row 8, column 1 is visible
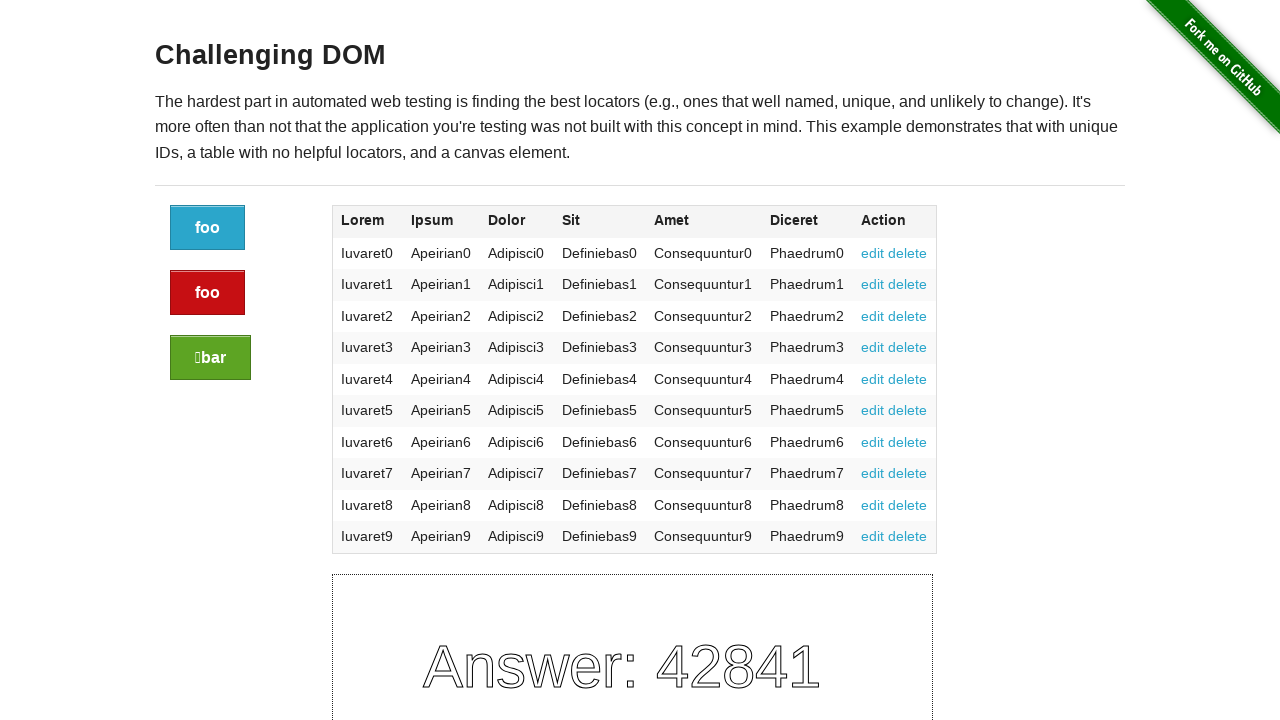

Clicked the success button at (210, 358) on a.button.success
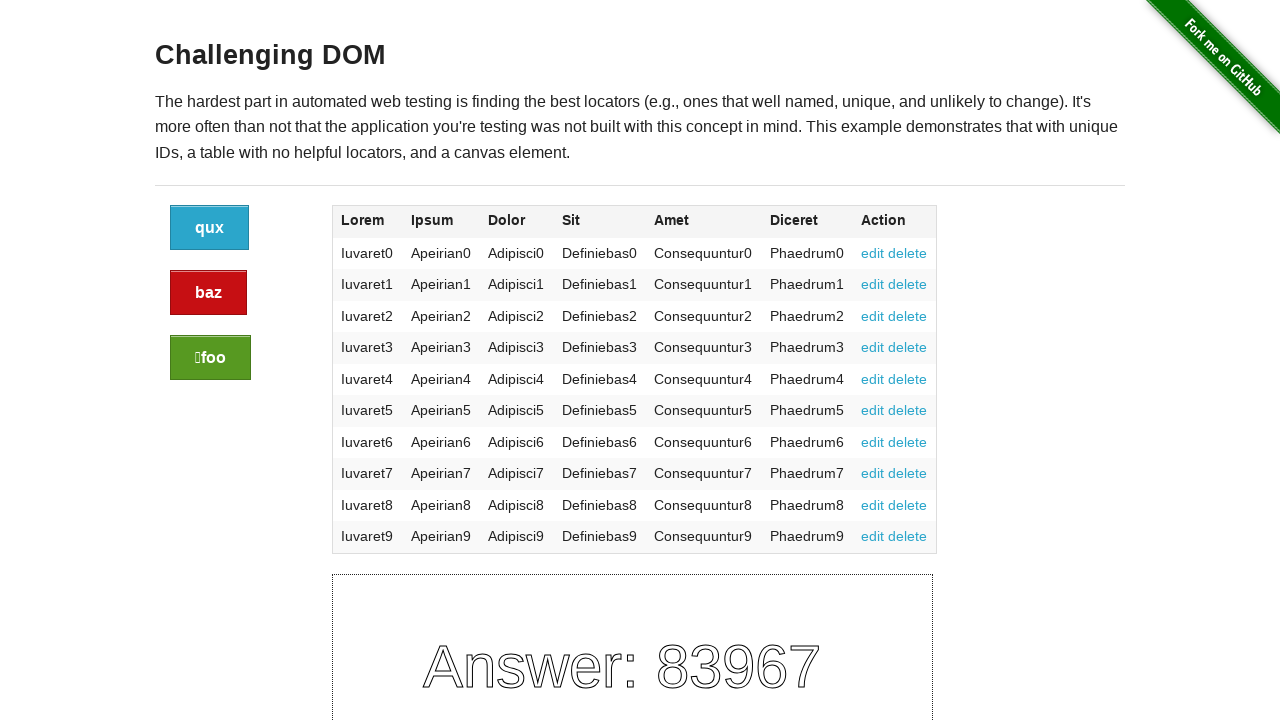

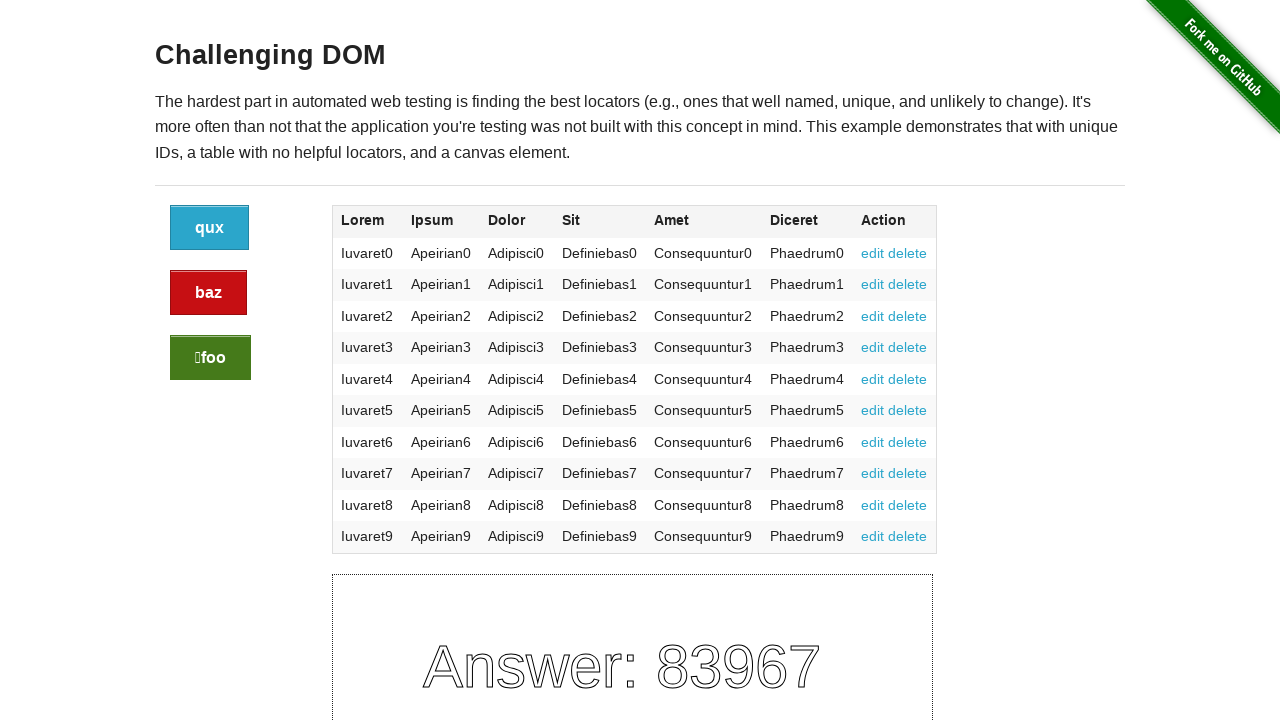